Navigates to a series of blog post pages on cnblogs.com, visiting each URL in sequence to verify page loading.

Starting URL: http://www.cnblogs.com/wenBlog/p/8302903.html

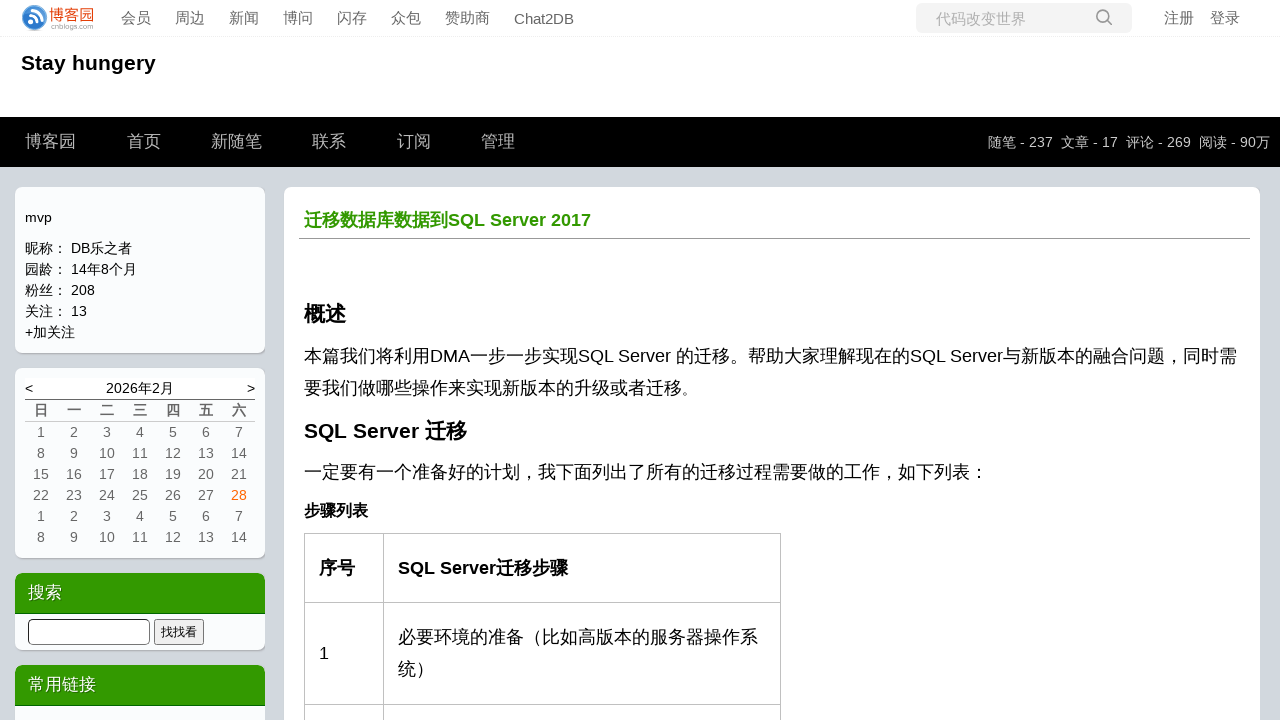

Navigated to second blog post (p/8193935.html)
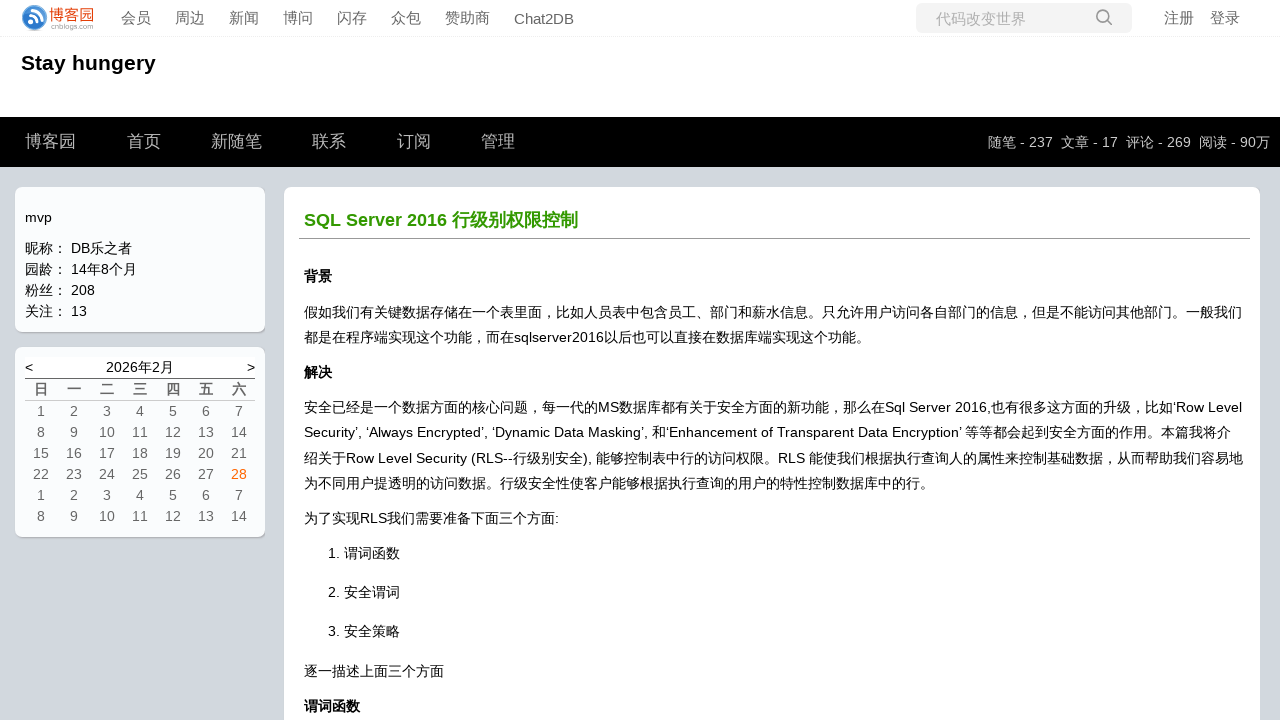

Second blog post page loaded (domcontentloaded)
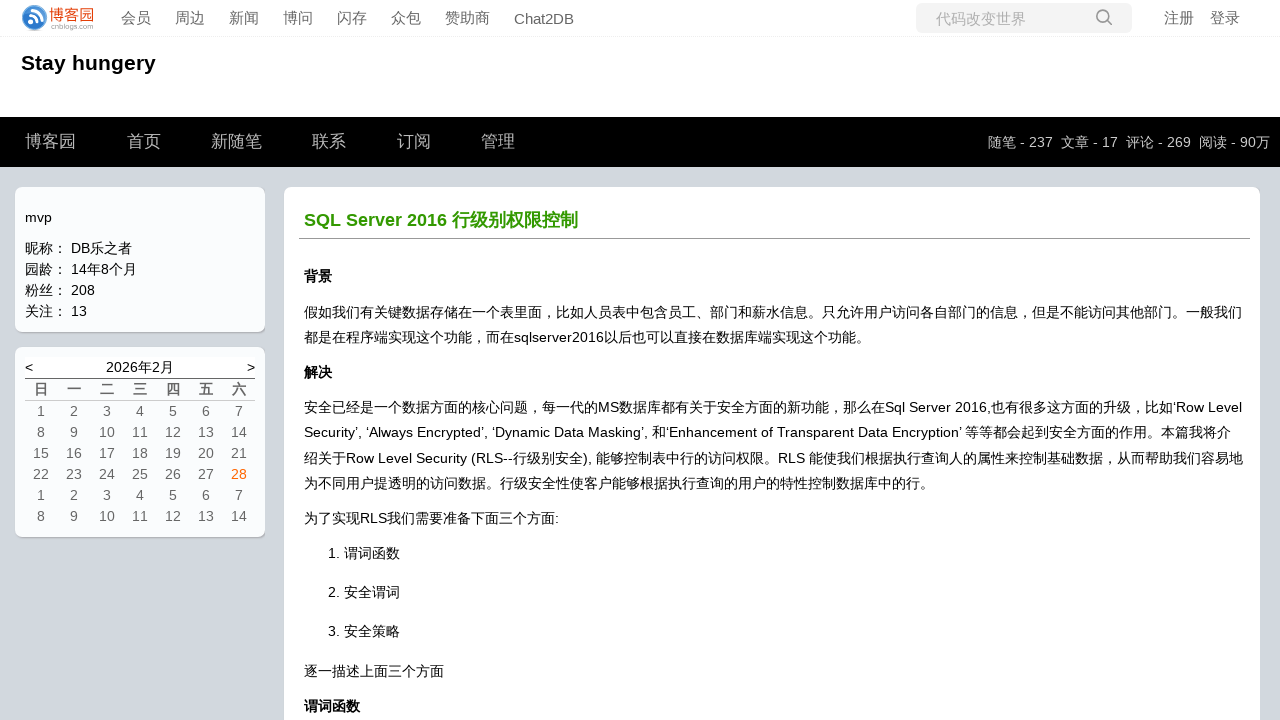

Navigated to third blog post (p/7833971.html)
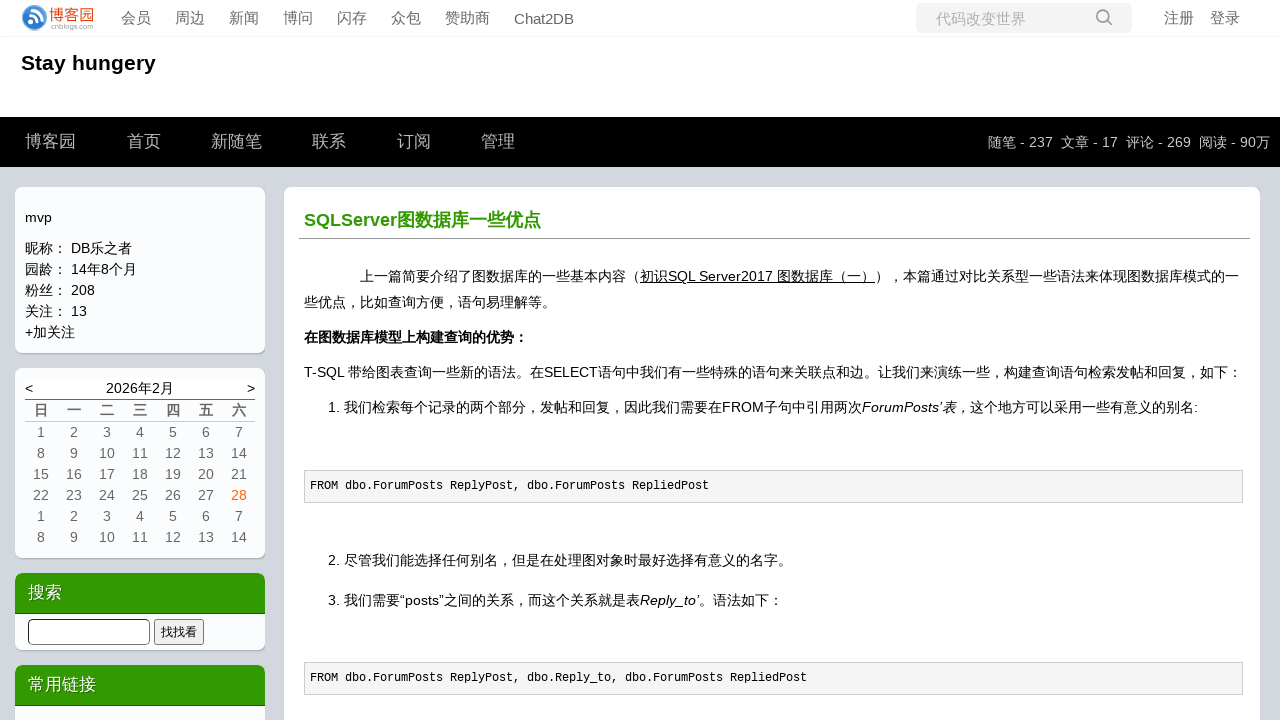

Third blog post page loaded (domcontentloaded)
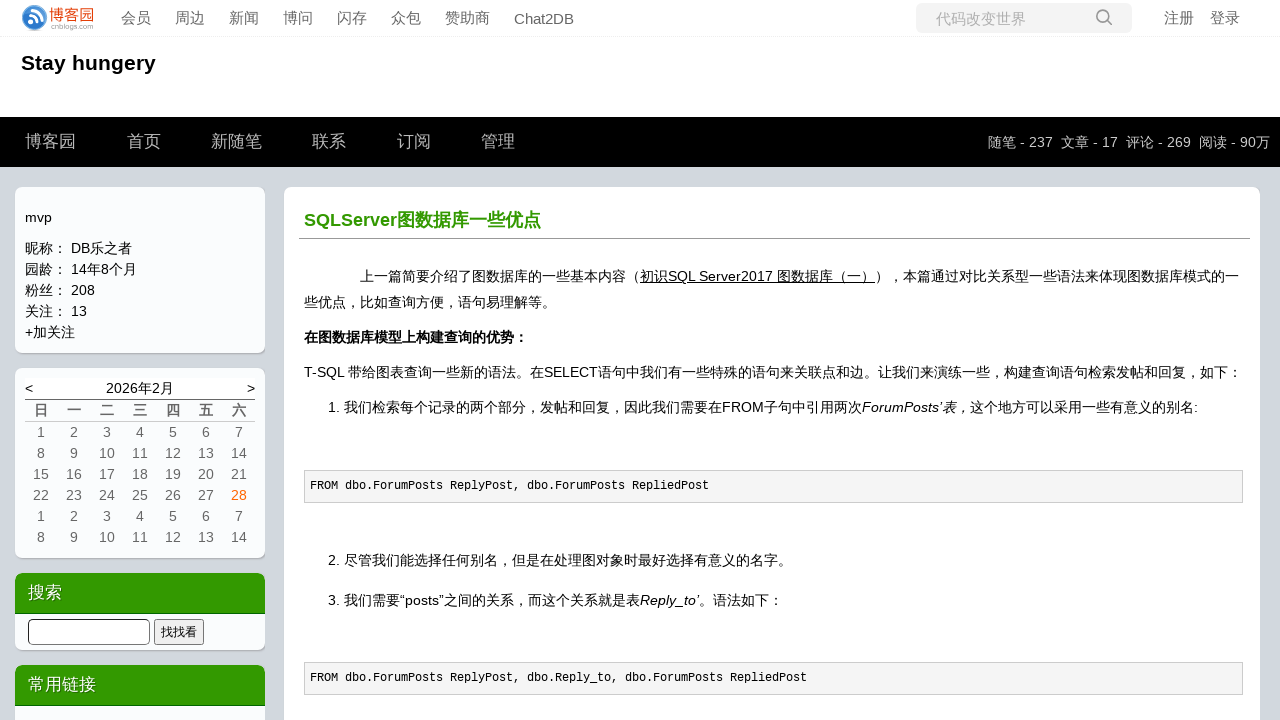

Navigated to fourth blog post (p/7685554.html)
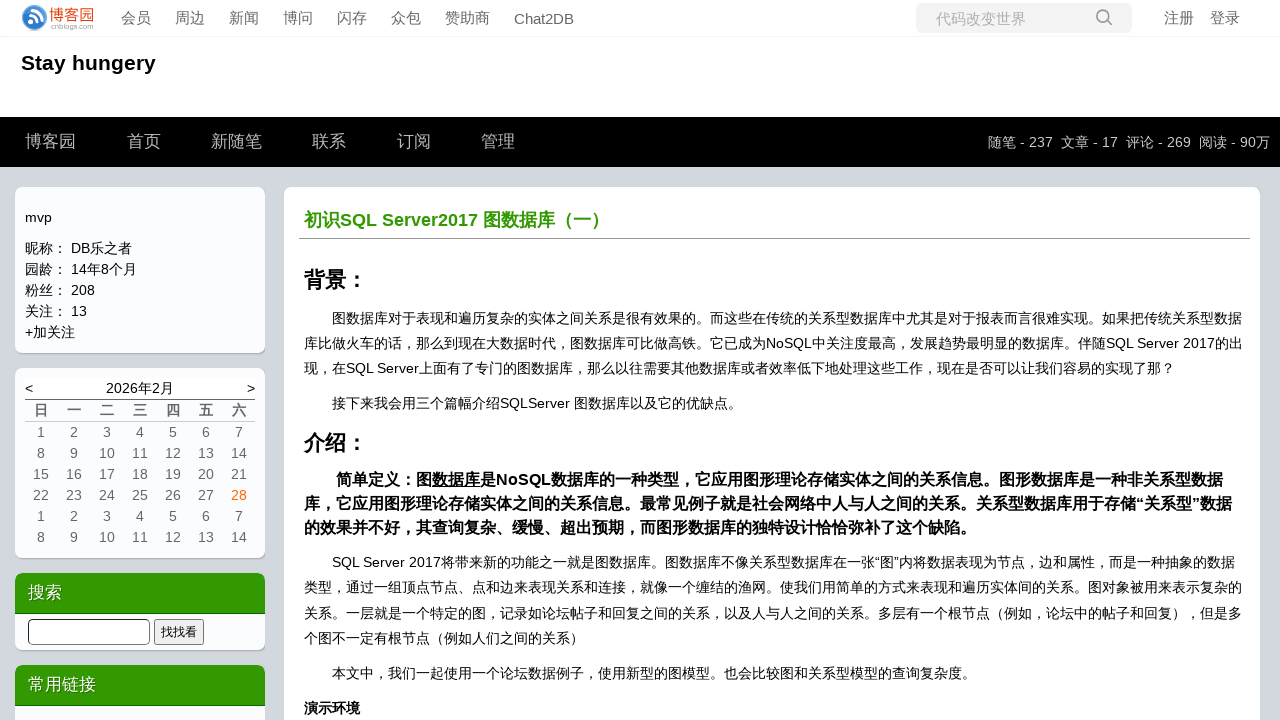

Fourth blog post page loaded (domcontentloaded)
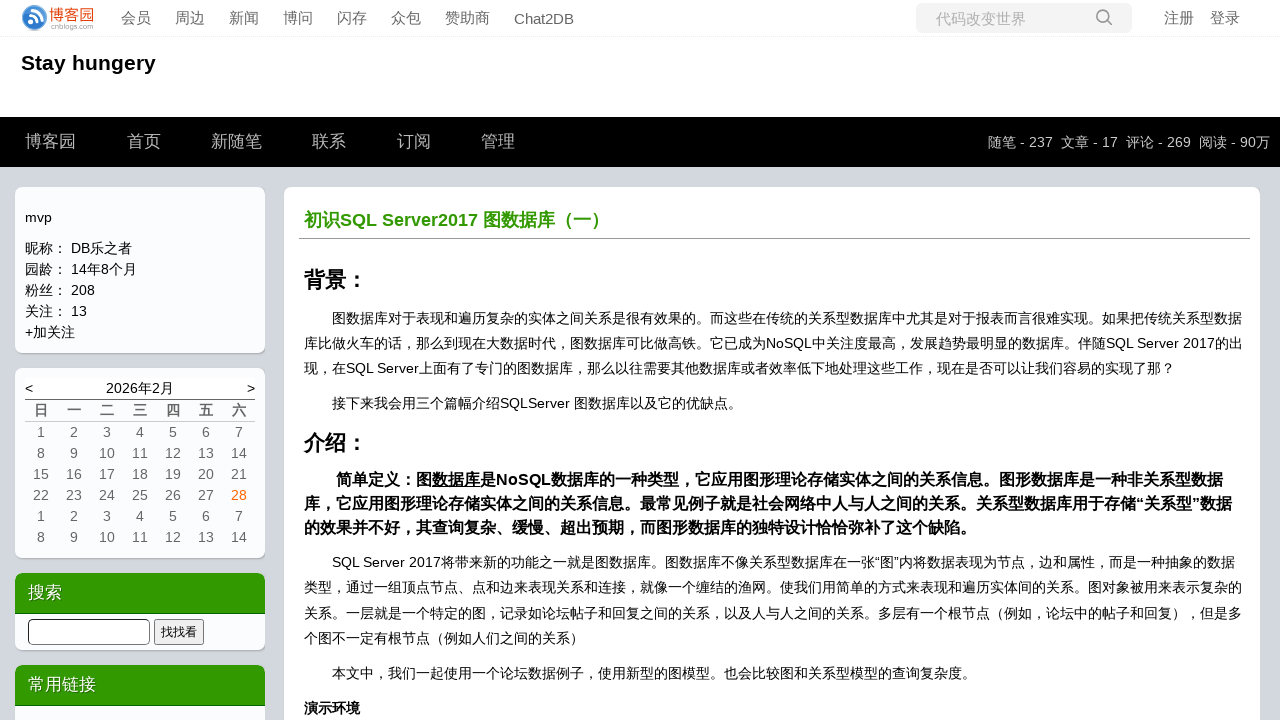

Navigated to fifth blog post (p/7474300.html)
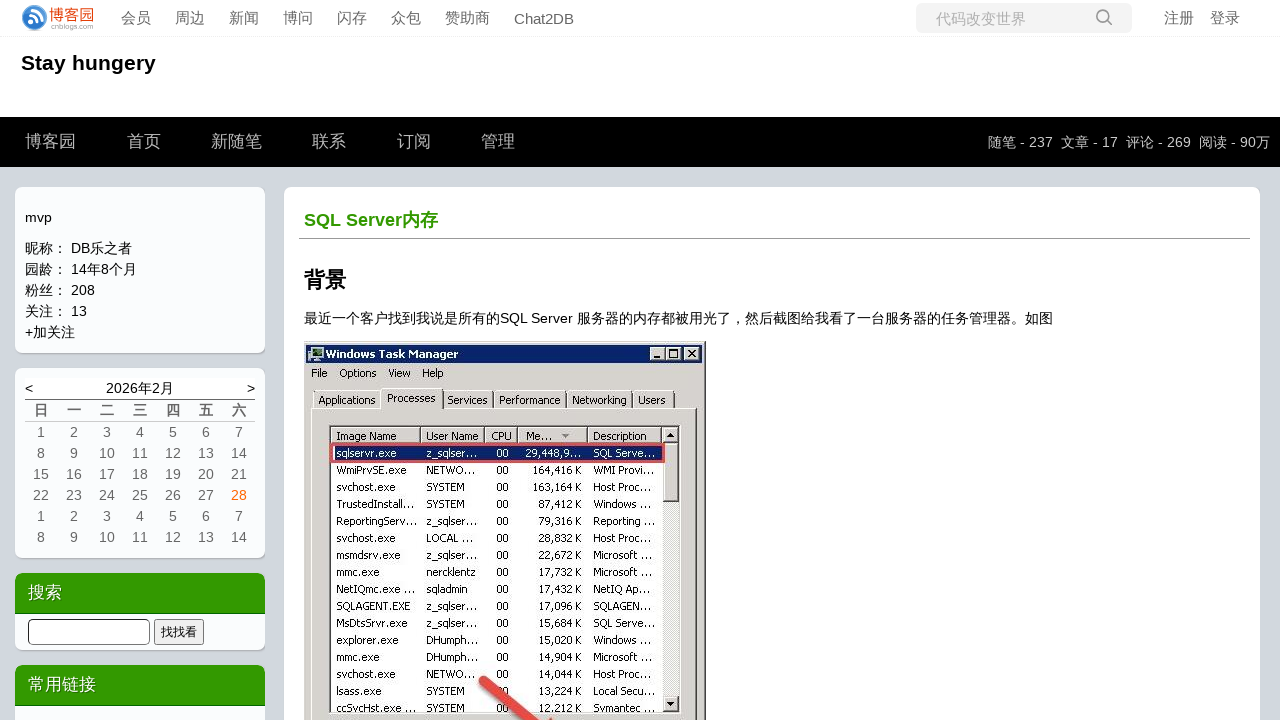

Fifth blog post page loaded (domcontentloaded)
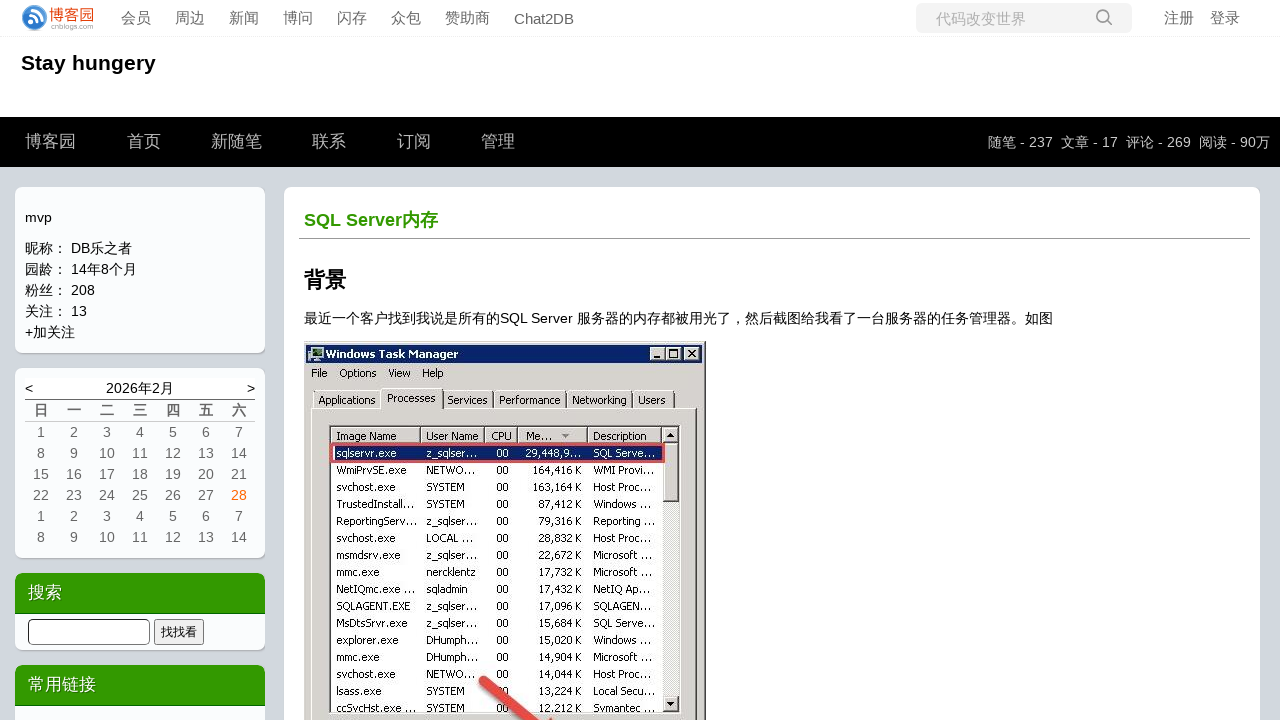

Navigated to sixth blog post (p/7459971.html)
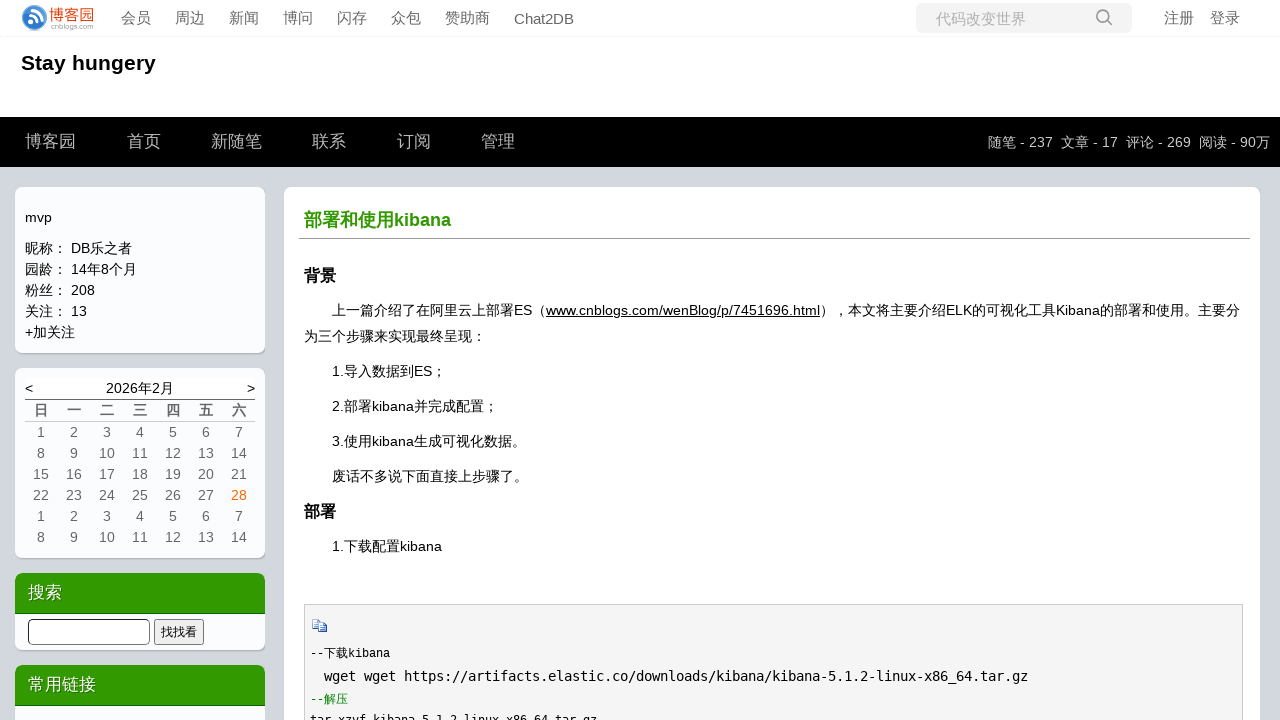

Sixth blog post page loaded (domcontentloaded)
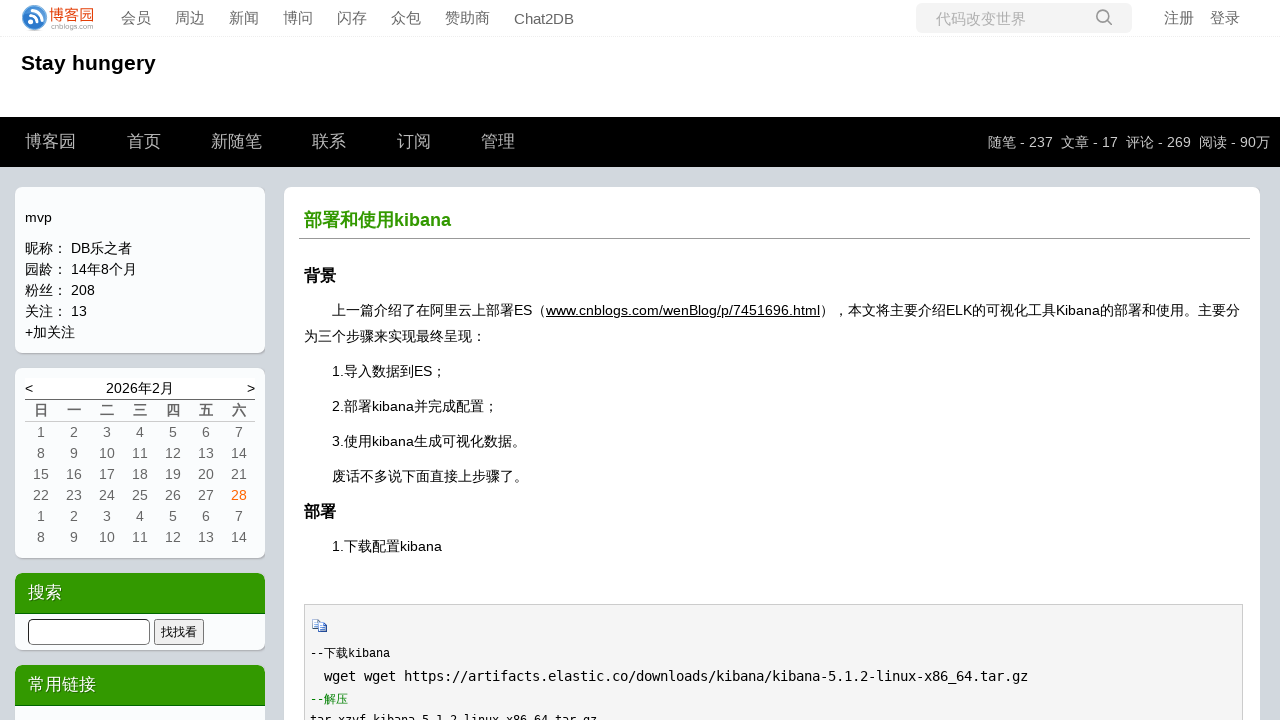

Navigated to seventh blog post (p/7451696.html)
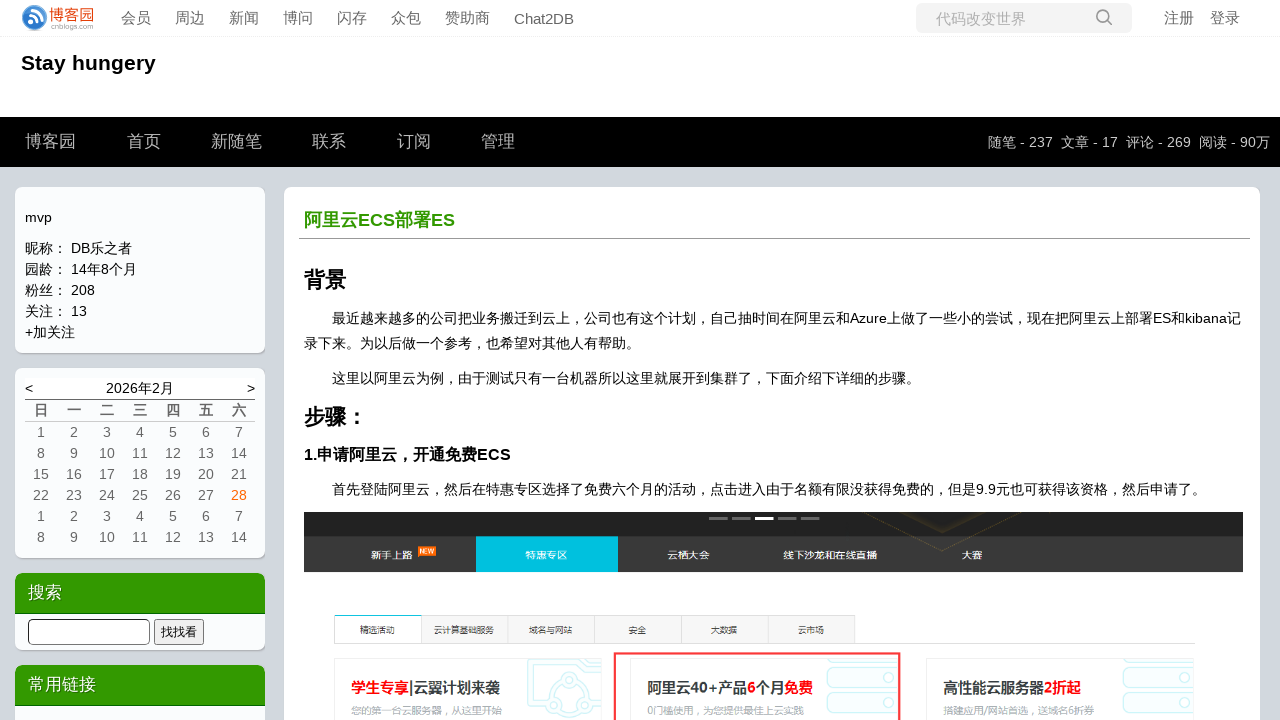

Seventh blog post page loaded (domcontentloaded)
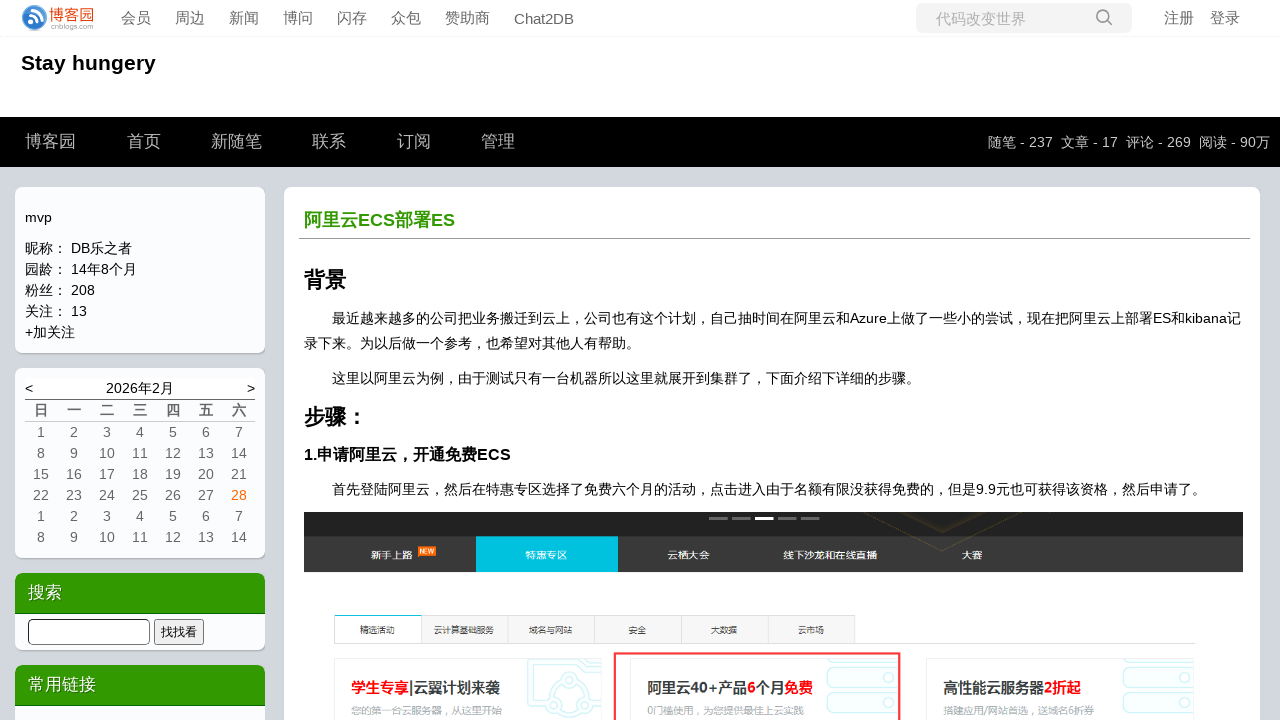

Navigated to eighth blog post (p/6888039.html)
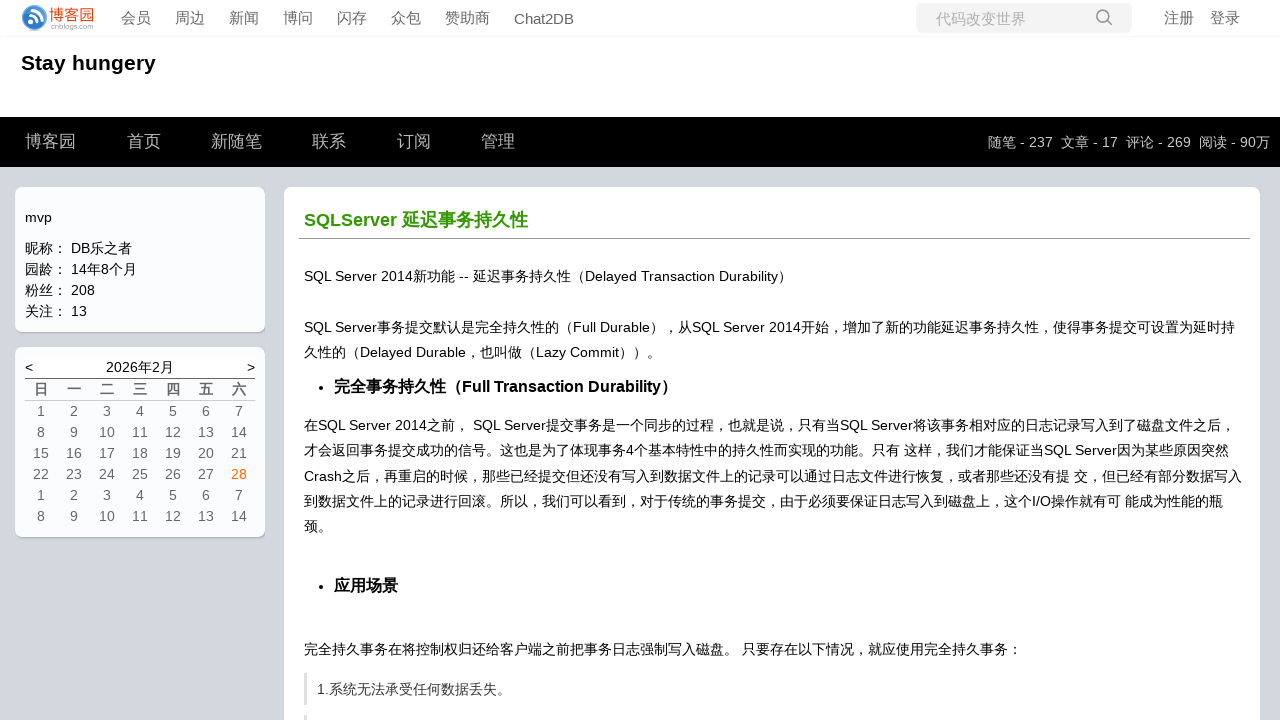

Eighth blog post page loaded (domcontentloaded)
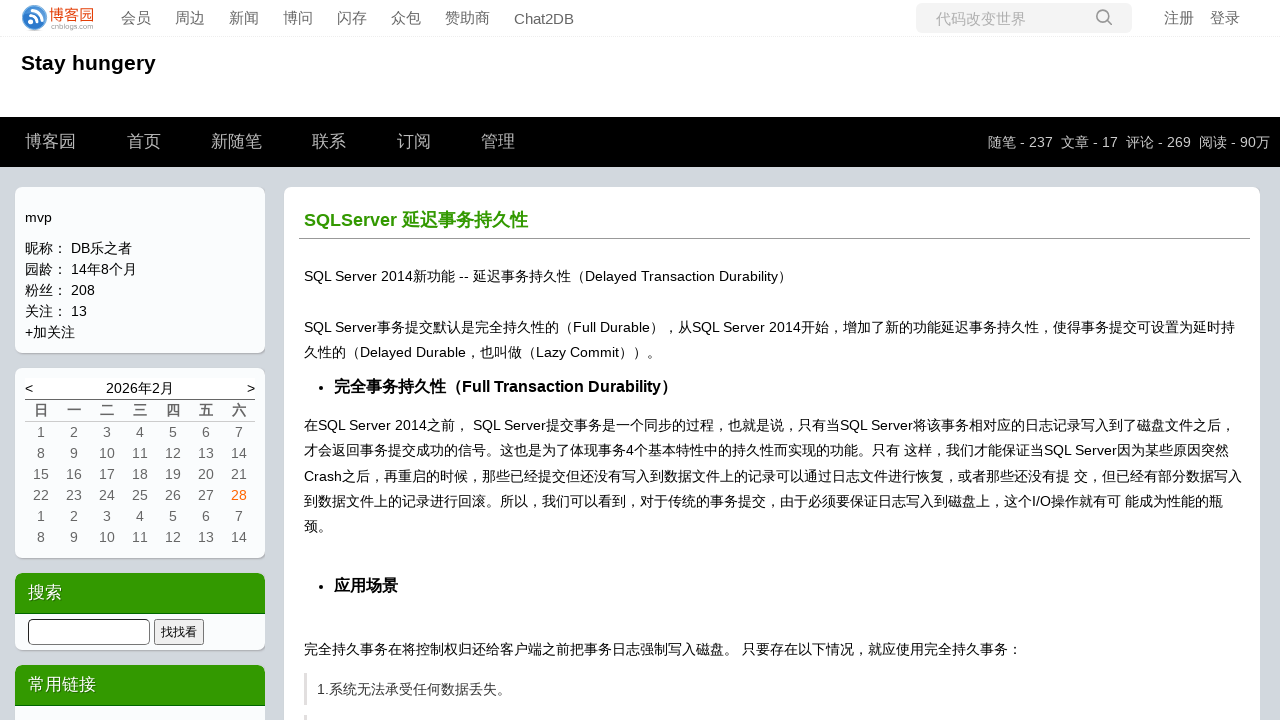

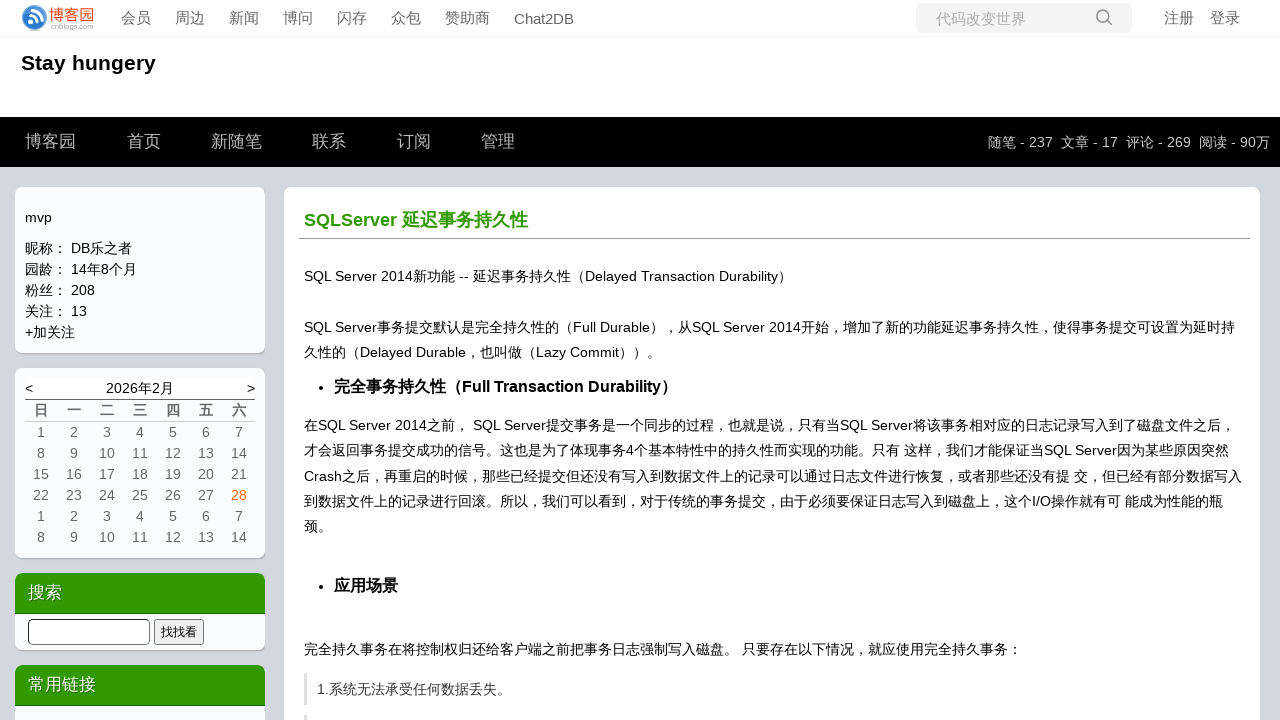